Tests drag and drop functionality on jQuery UI demo page by dragging an element and dropping it onto a target droppable area within an iframe

Starting URL: https://jqueryui.com/droppable/

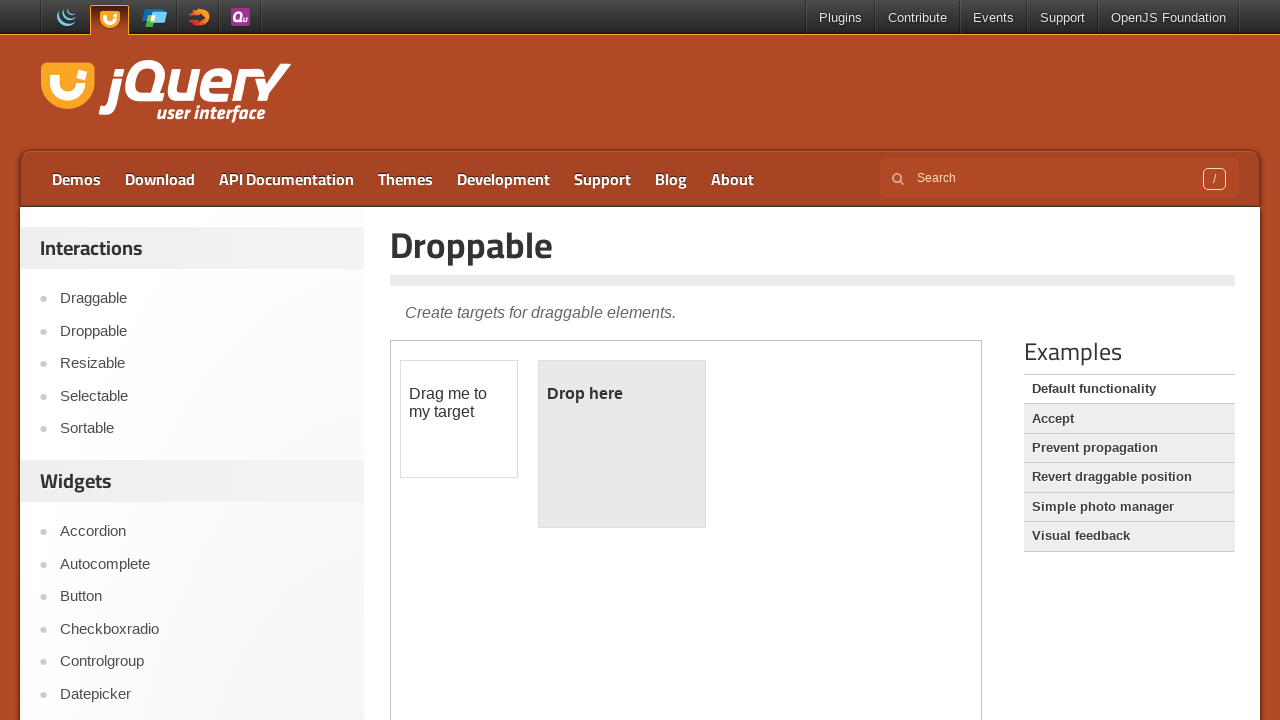

Navigated to jQuery UI droppable demo page
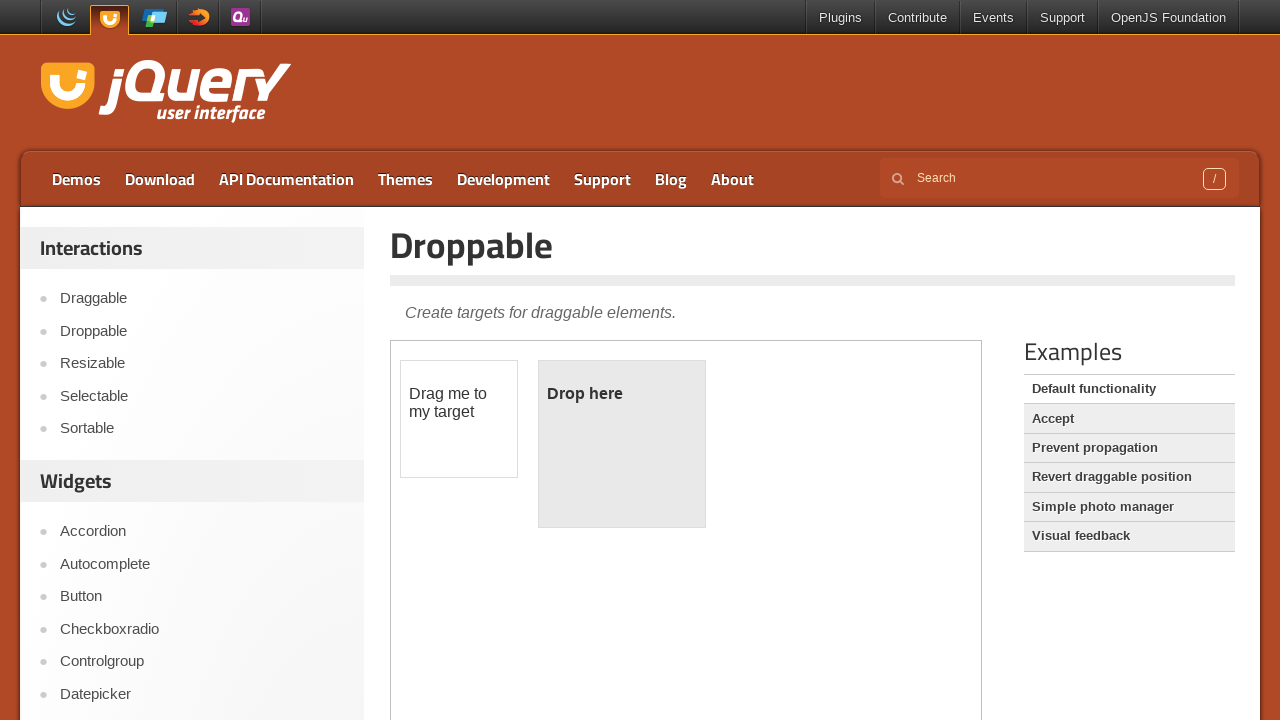

Located the demo iframe containing drag and drop elements
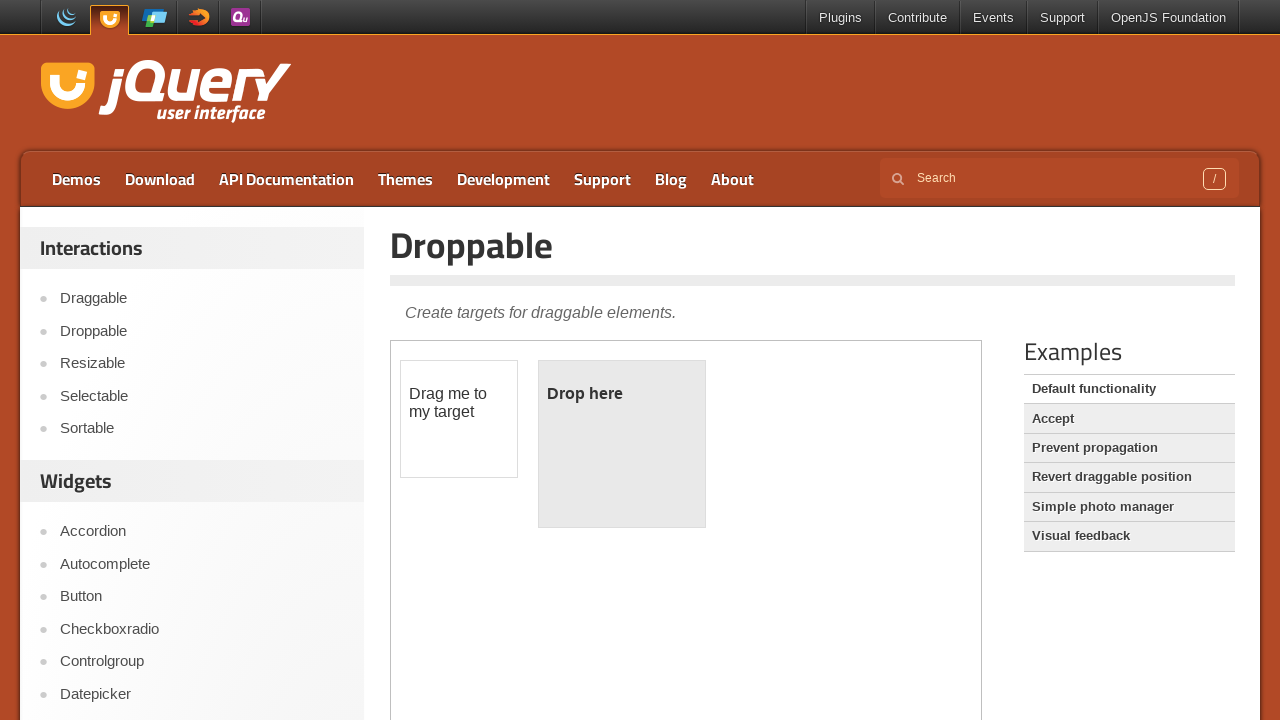

Located the draggable element
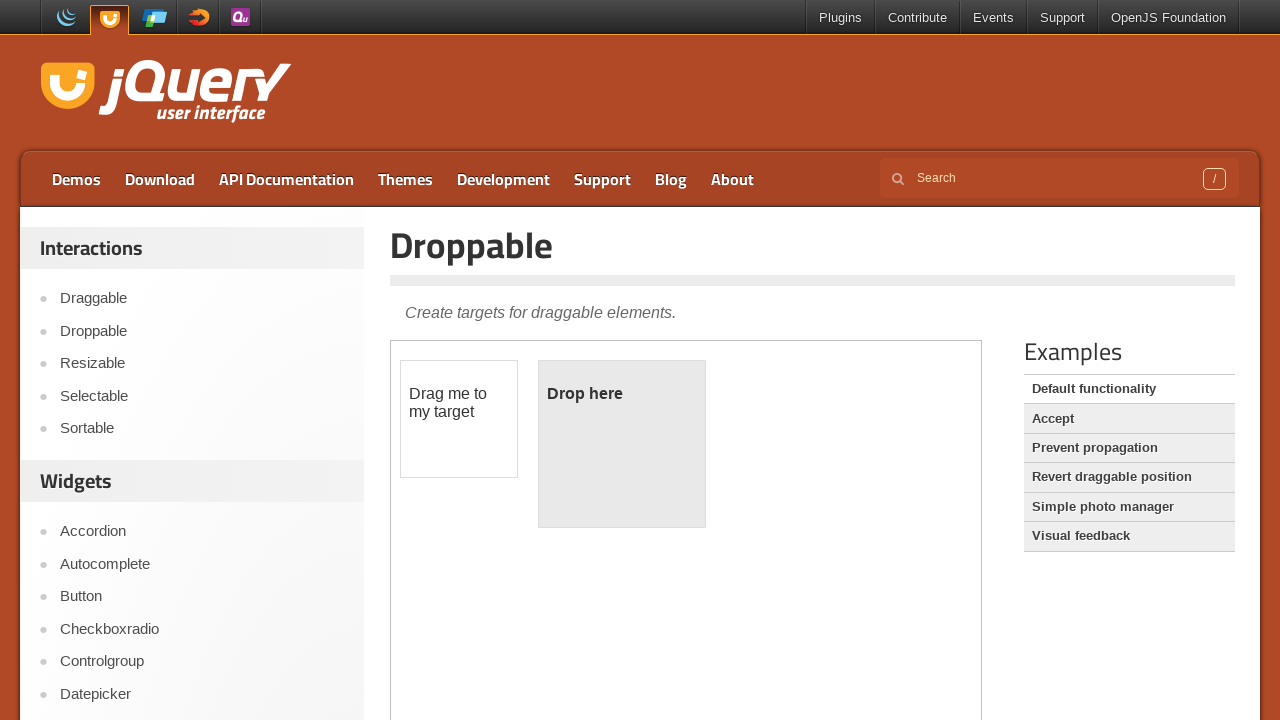

Located the droppable target element
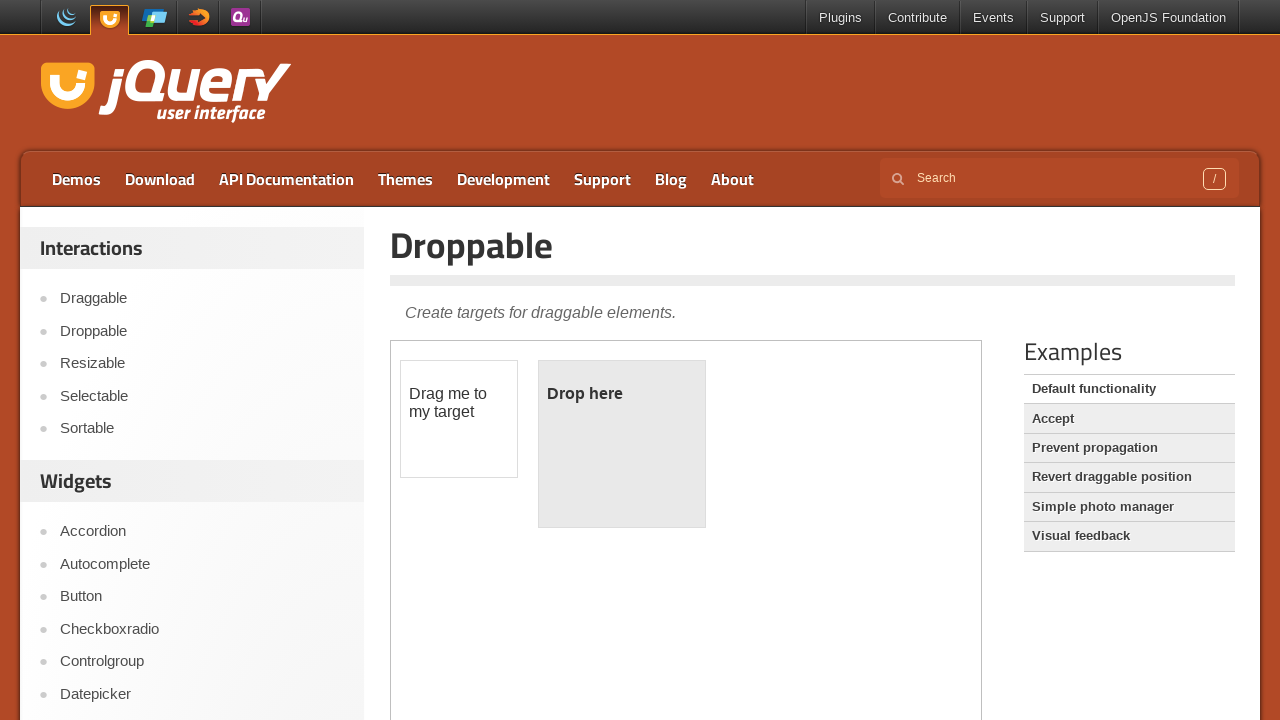

Dragged the draggable element onto the droppable target at (622, 444)
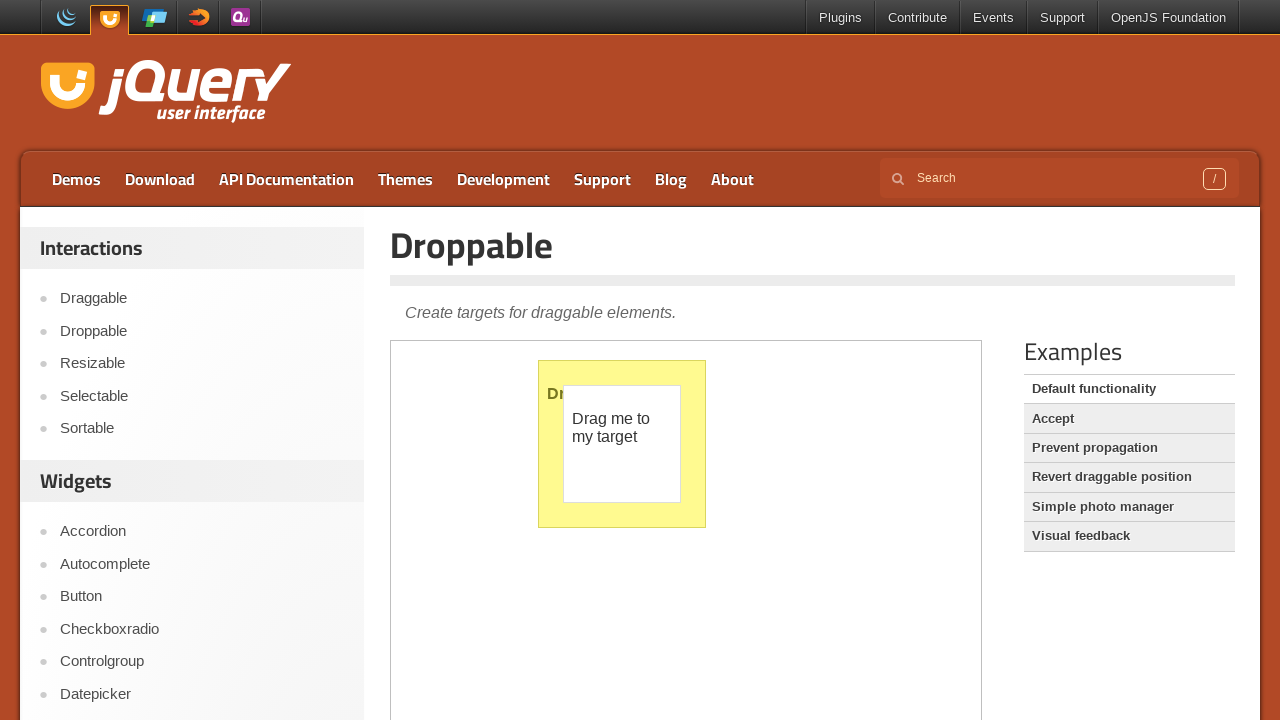

Waited for drag and drop operation to complete
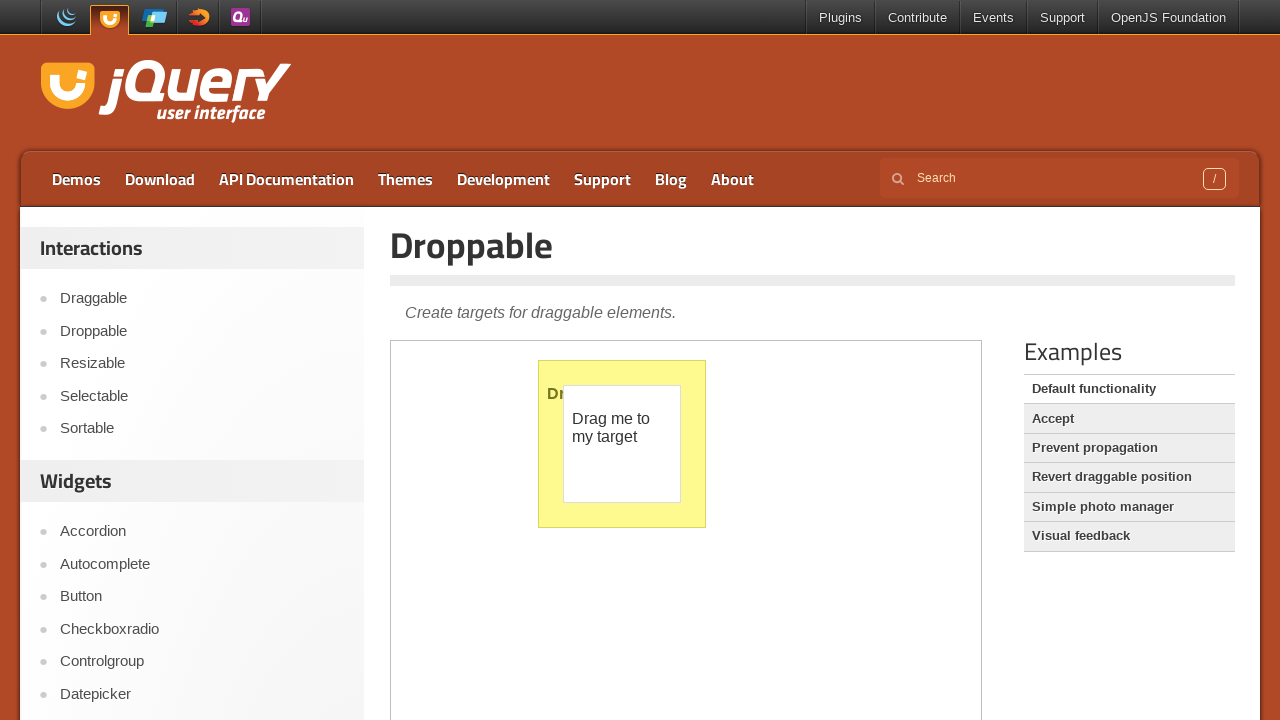

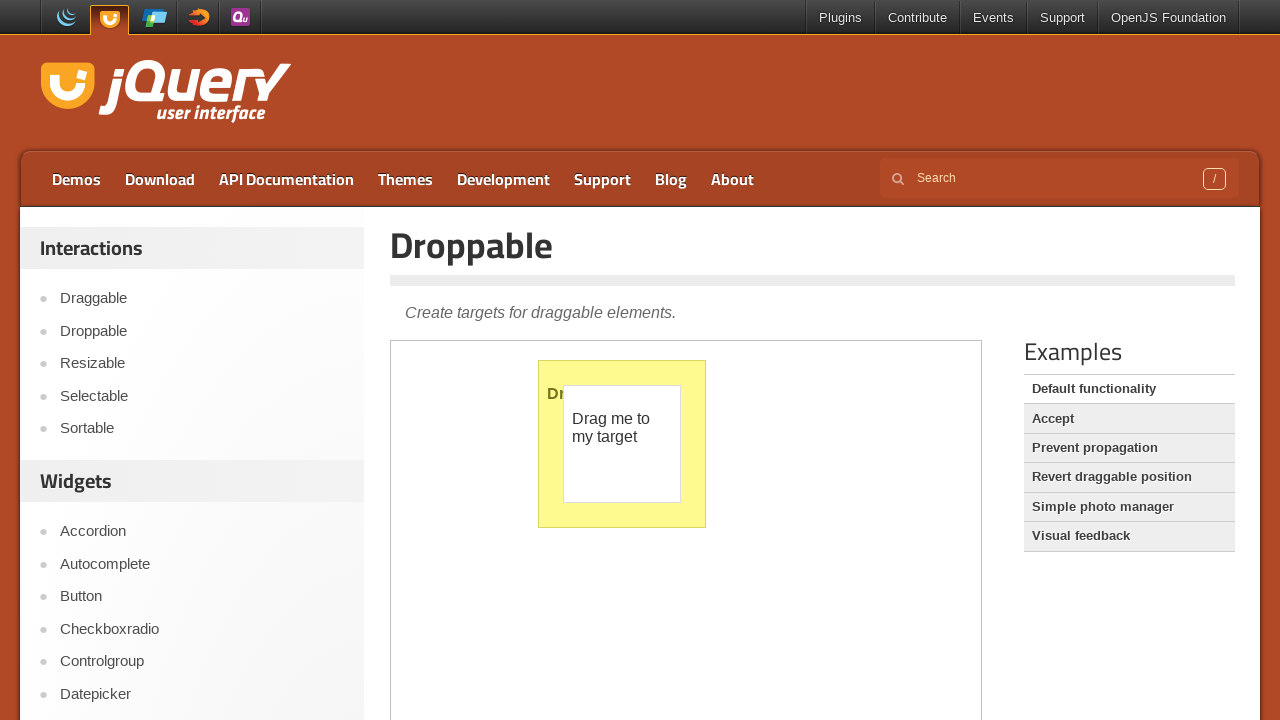